Tests button interactions on a demo page including clicking a home button, navigating back, hovering over a button, performing a long press action, and verifying the long press was registered.

Starting URL: https://letcode.in/button

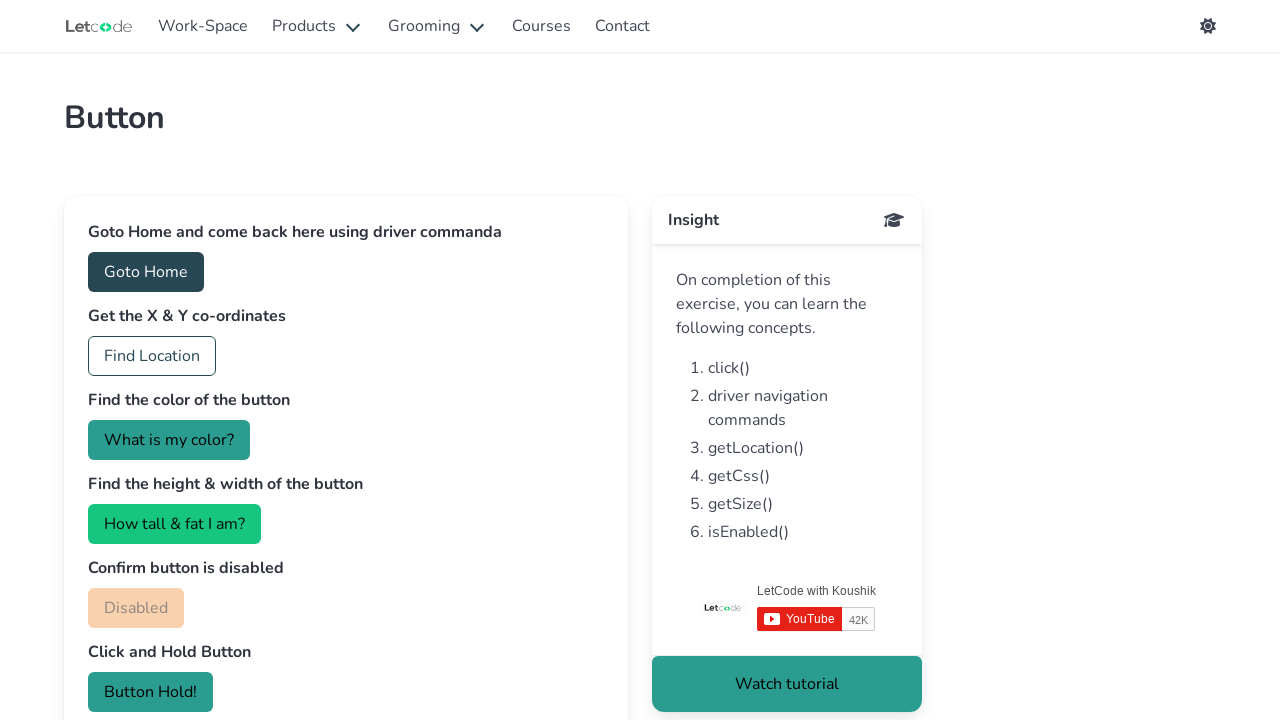

Clicked the home button at (146, 272) on #home
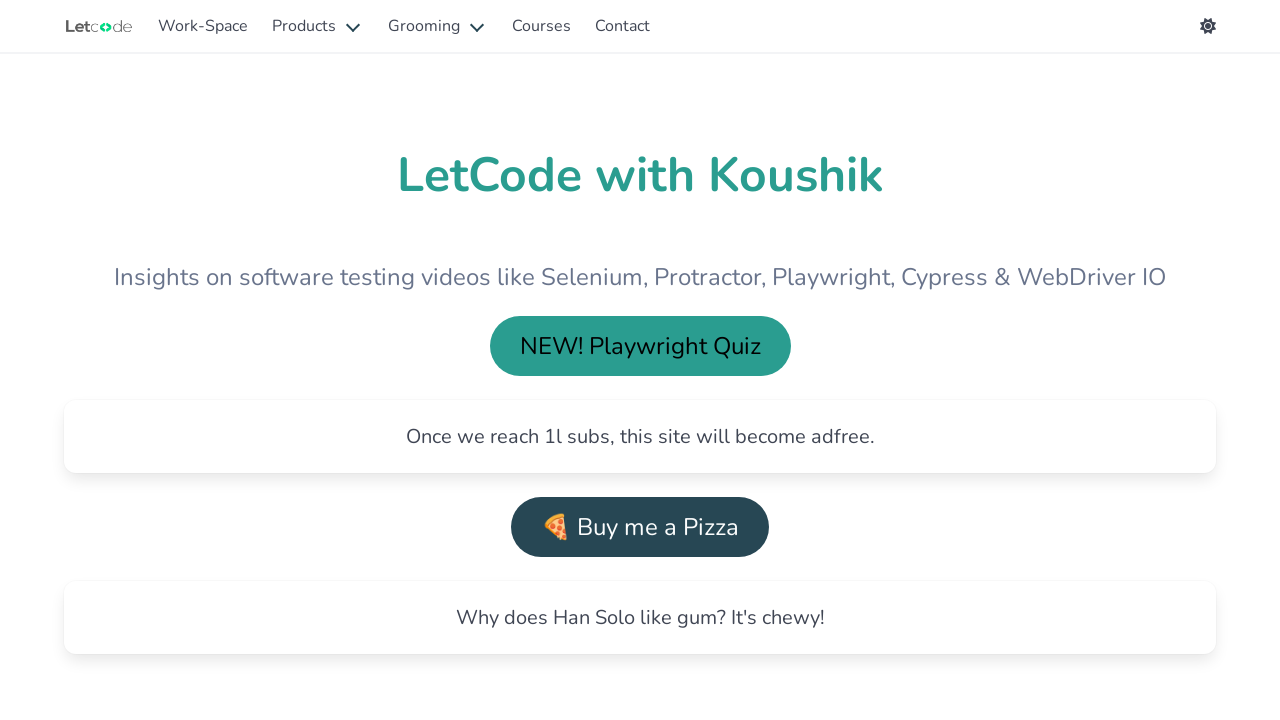

Navigated back to the button page
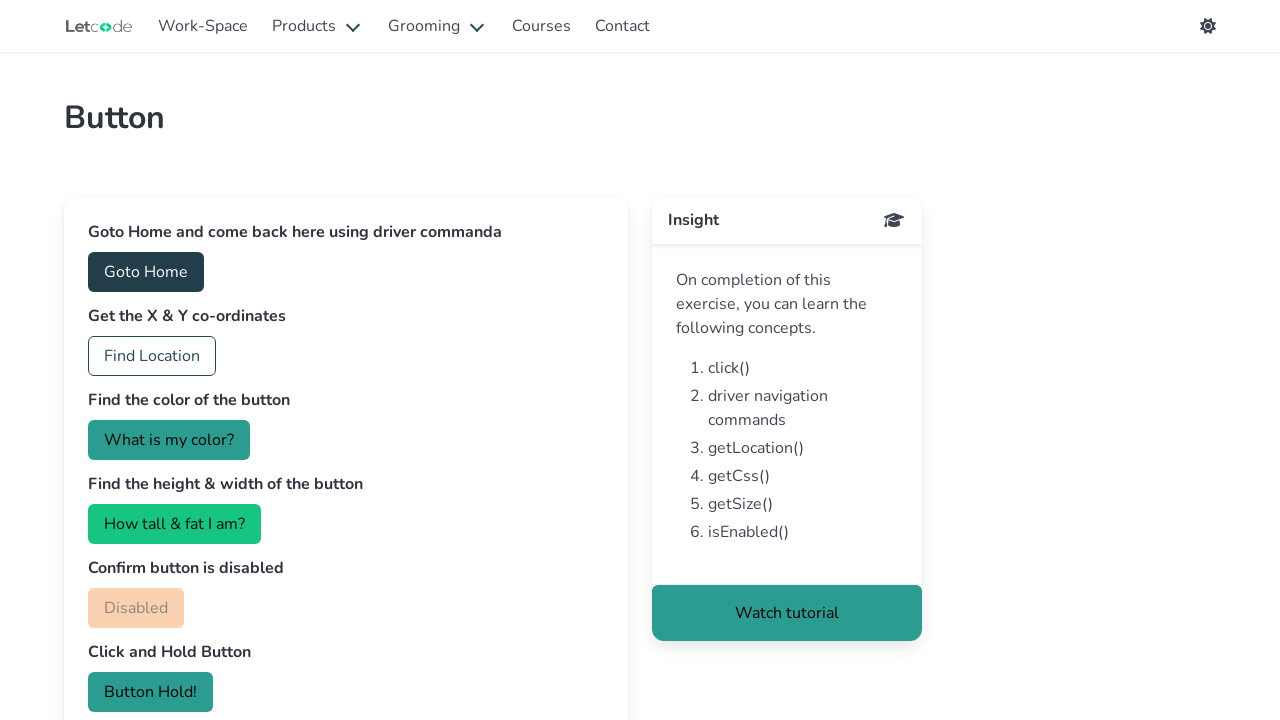

Retrieved color property of the property button
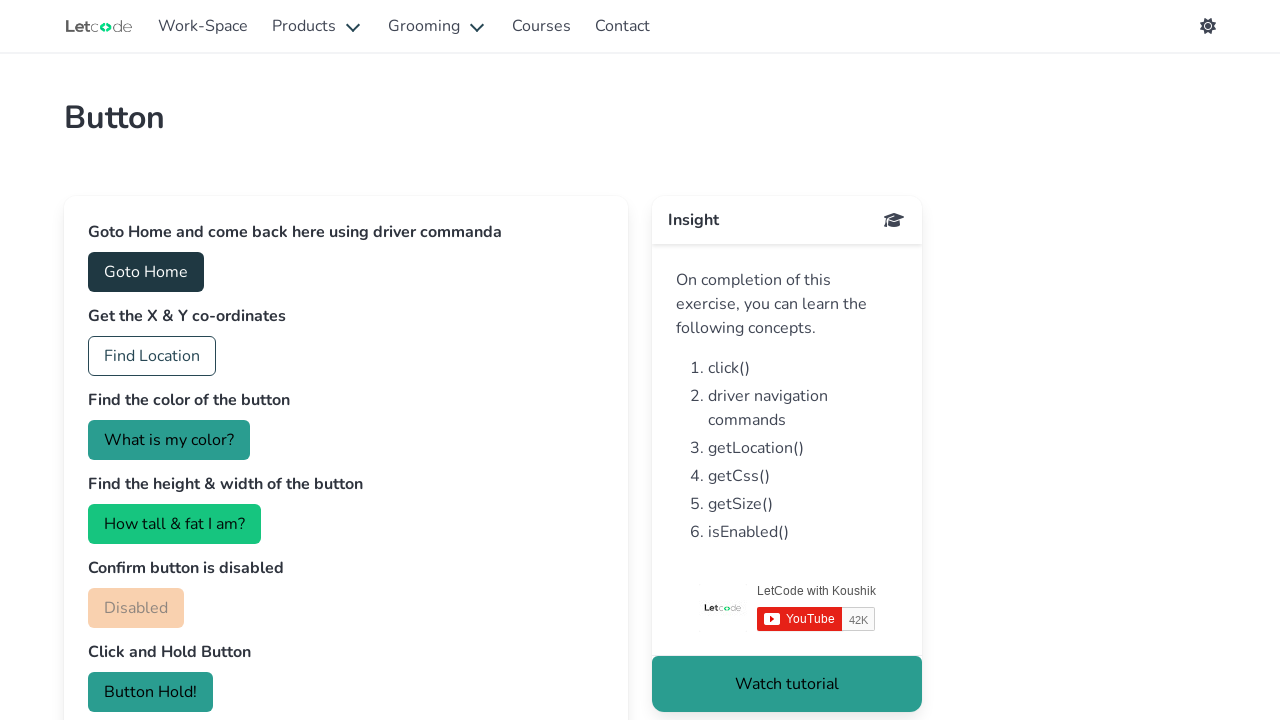

Hovered over the Button Hold element at (150, 692) on xpath=//h2[contains(text(),'Button Hold')]
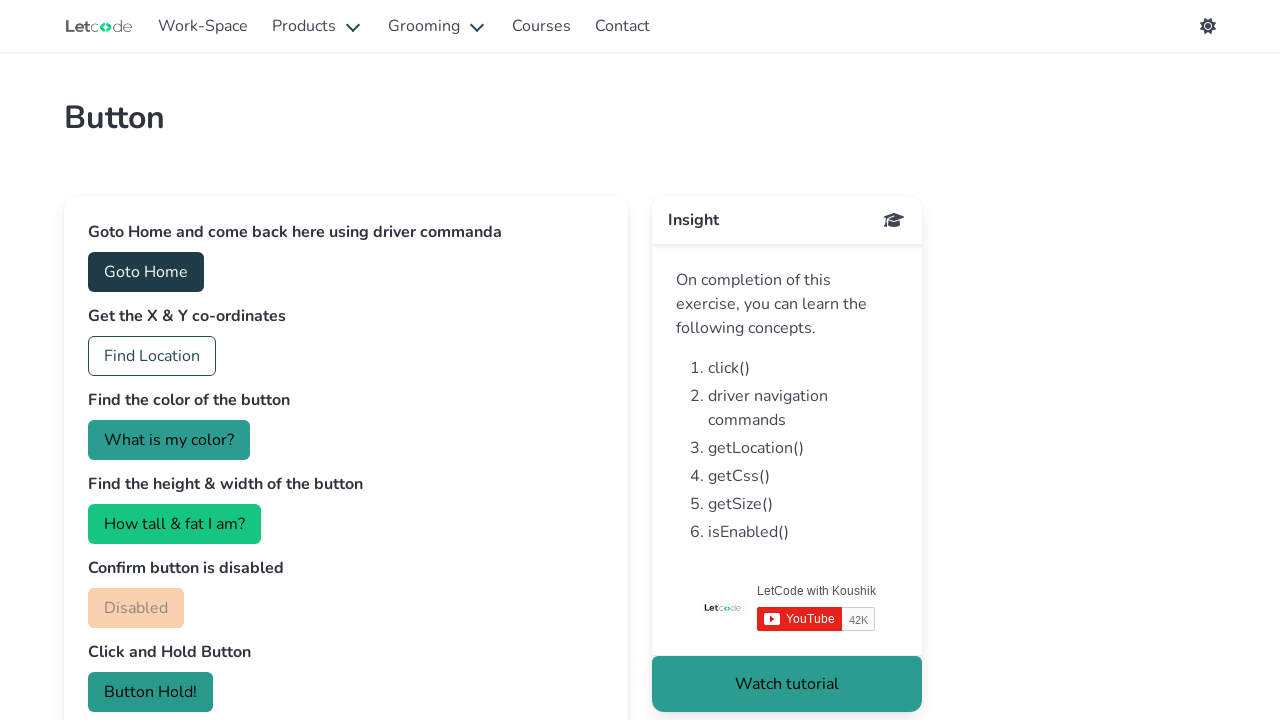

Mouse button pressed down for long press action at (150, 692)
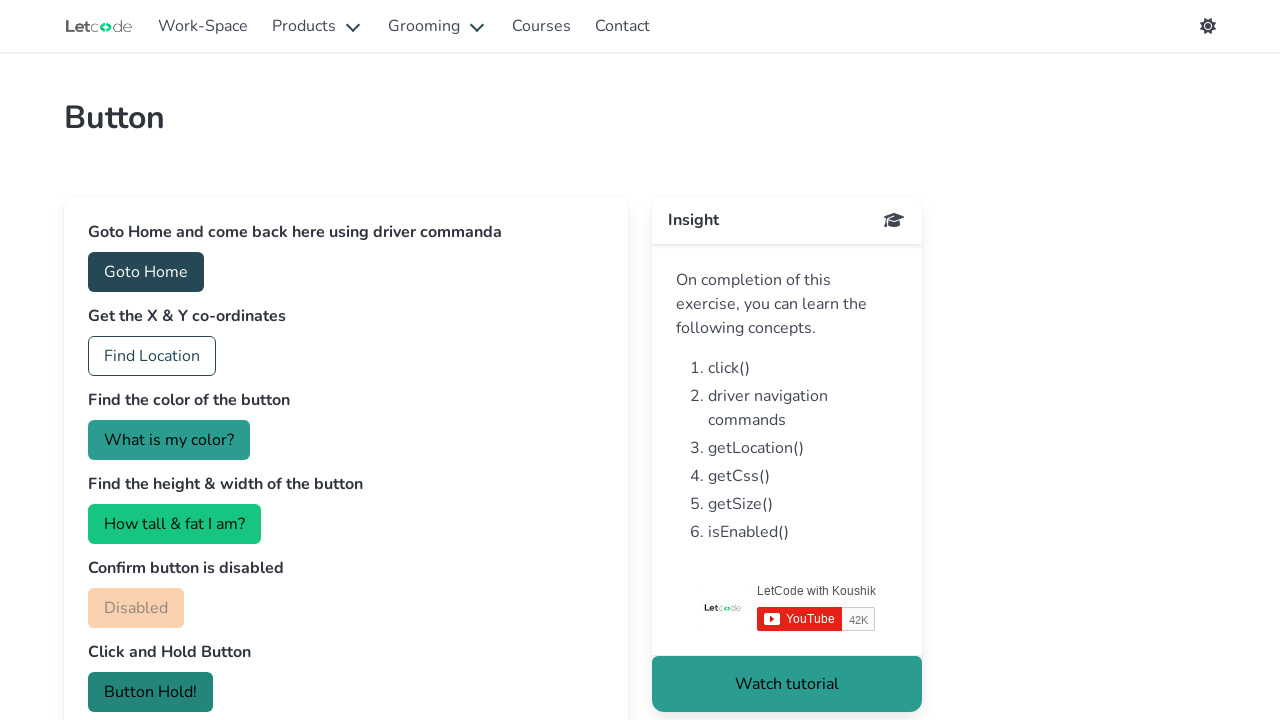

Waited 2 seconds during long press
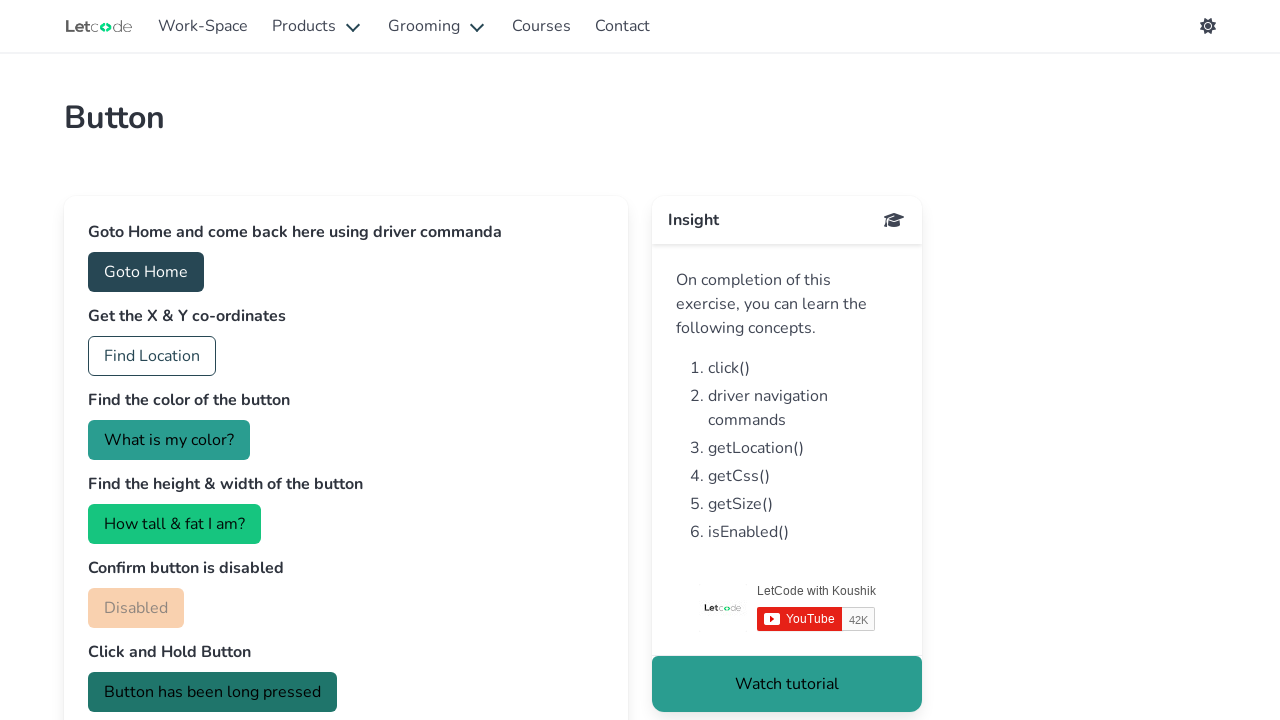

Mouse button released, completing long press action at (150, 692)
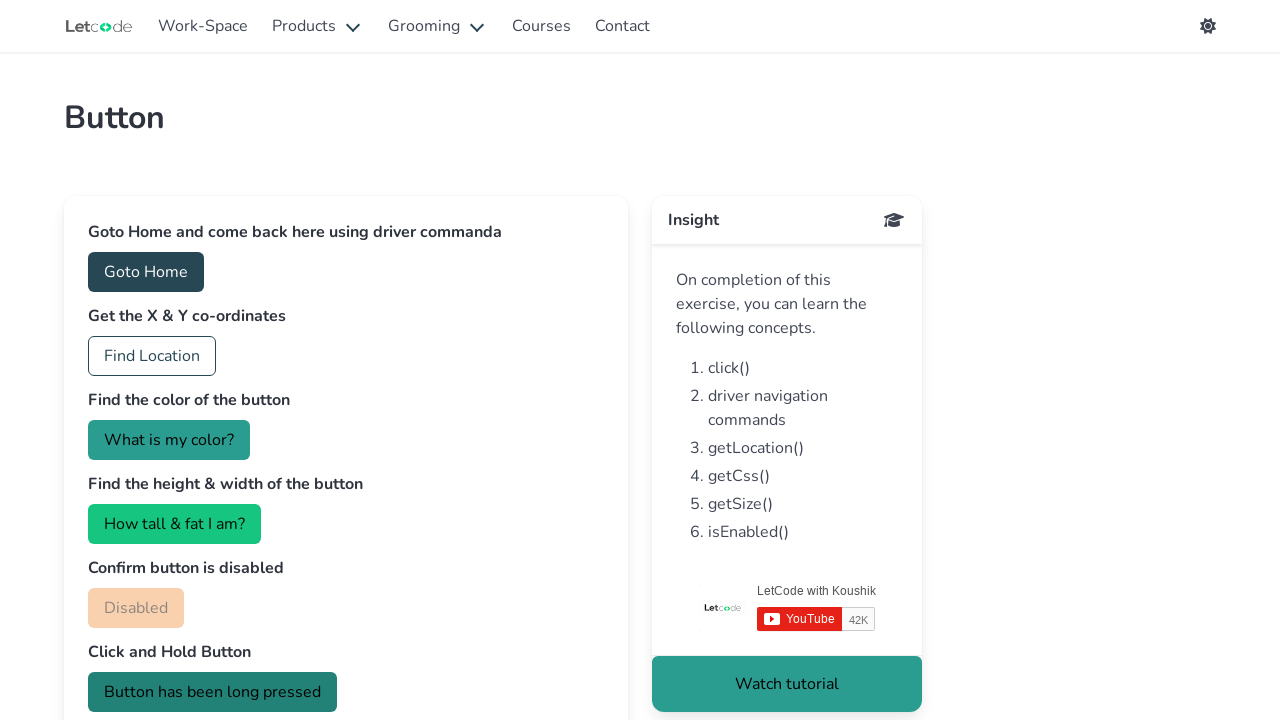

Verified that long press was registered and confirmation message is visible
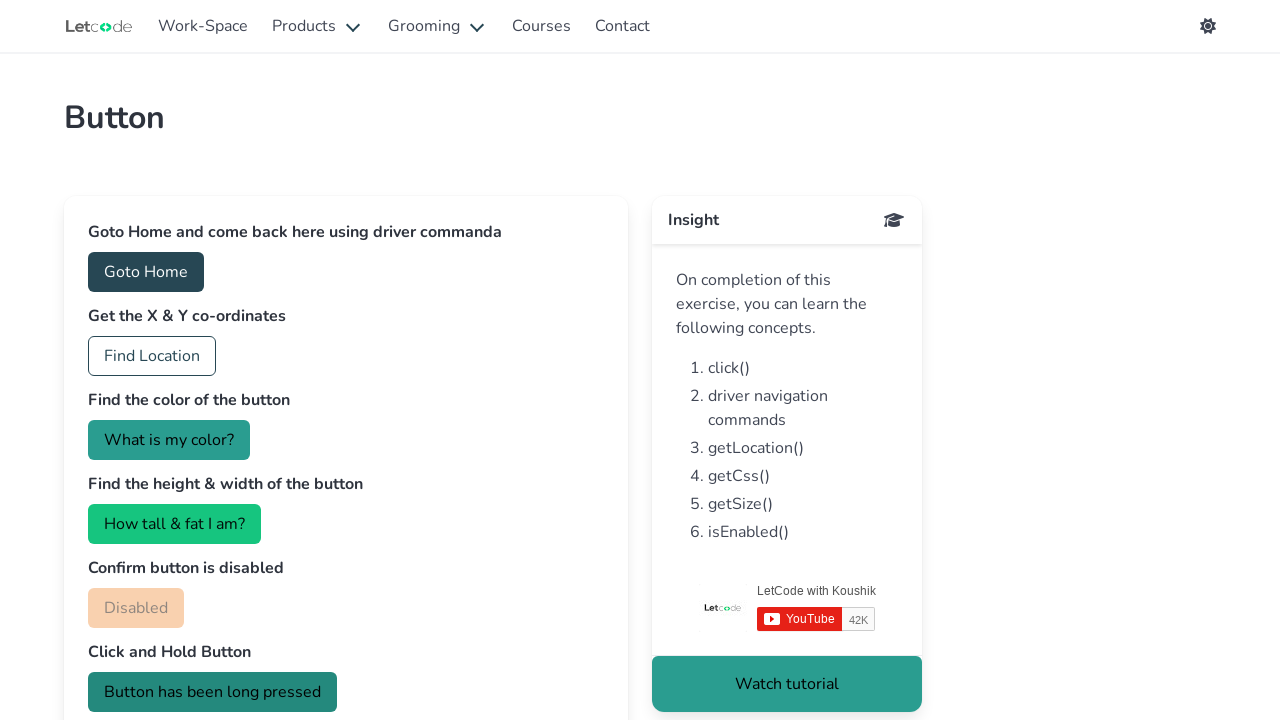

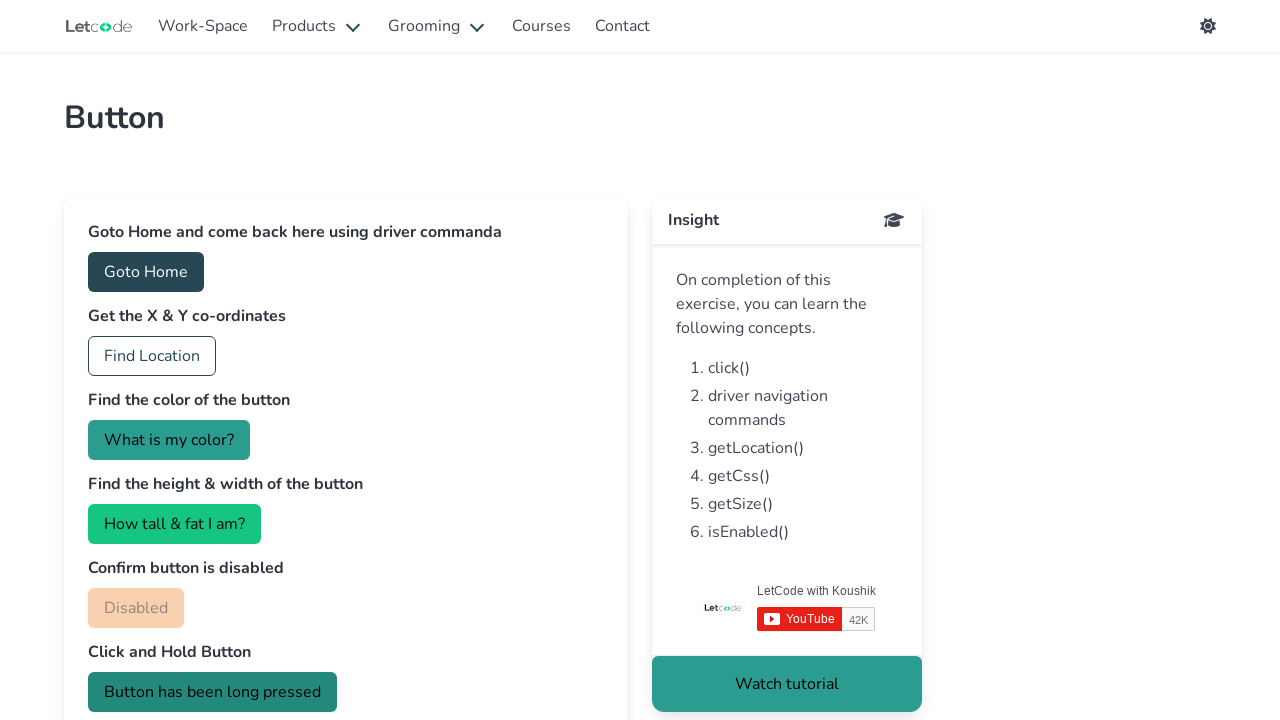